Navigates to Ask HN page and verifies the ask header link exists

Starting URL: https://news.ycombinator.com

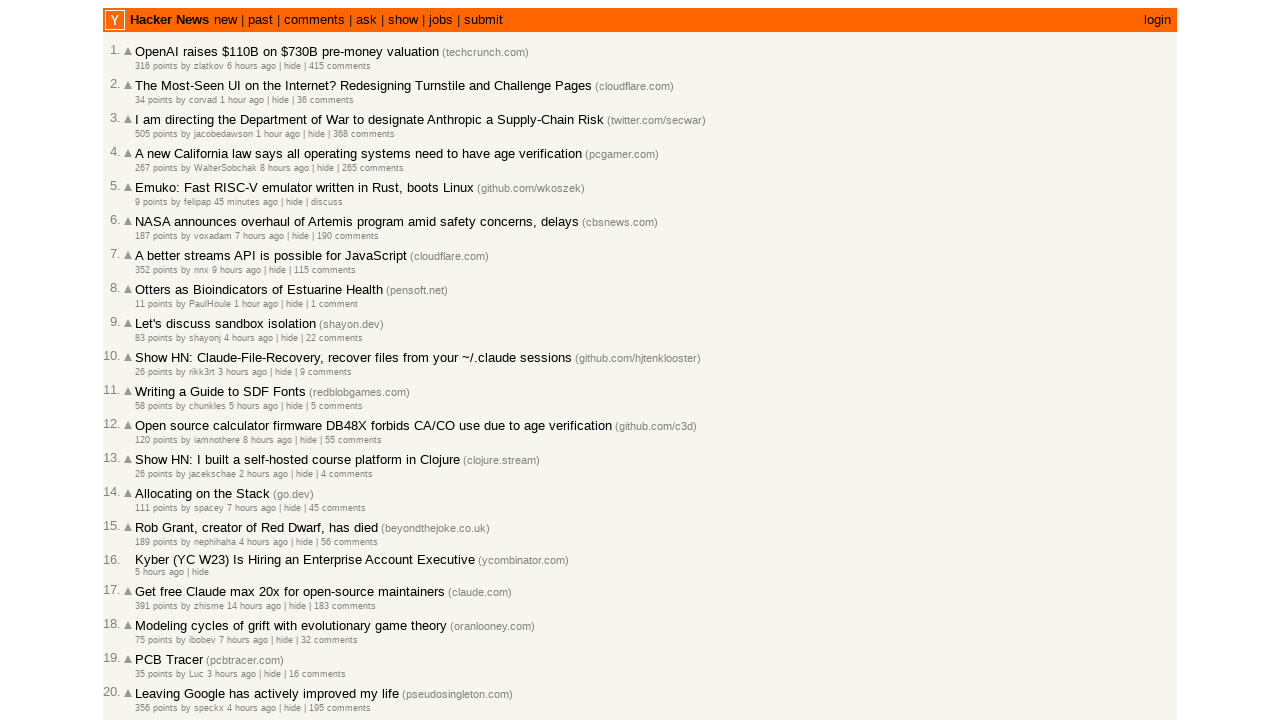

Clicked on the 'ask' link at (366, 20) on a:has-text('ask')
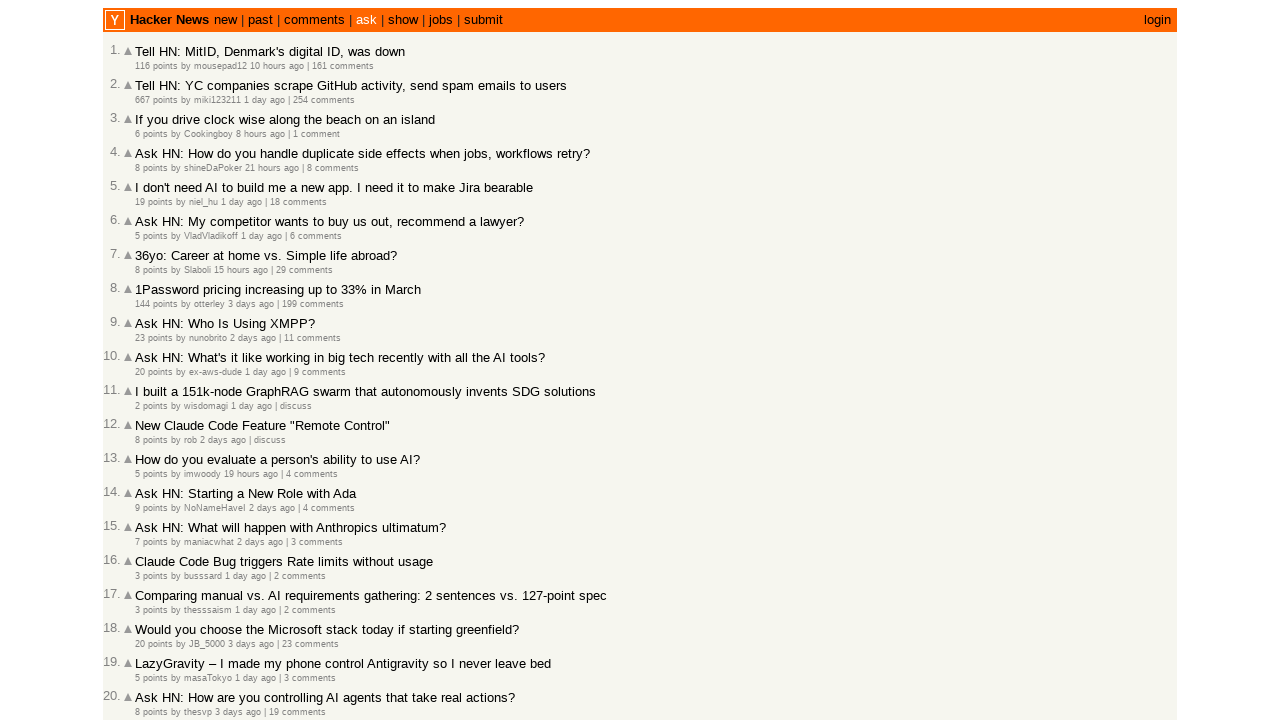

Ask HN page loaded with content
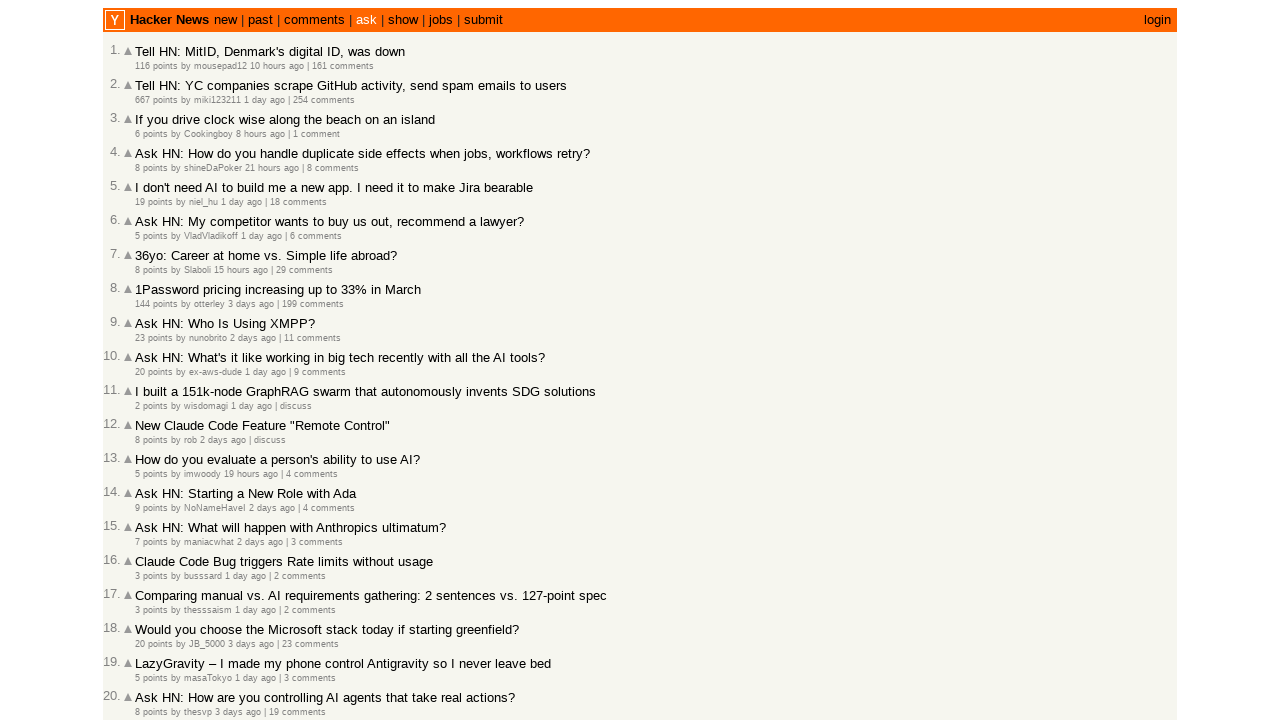

Verified 'ask' header link exists and is visible
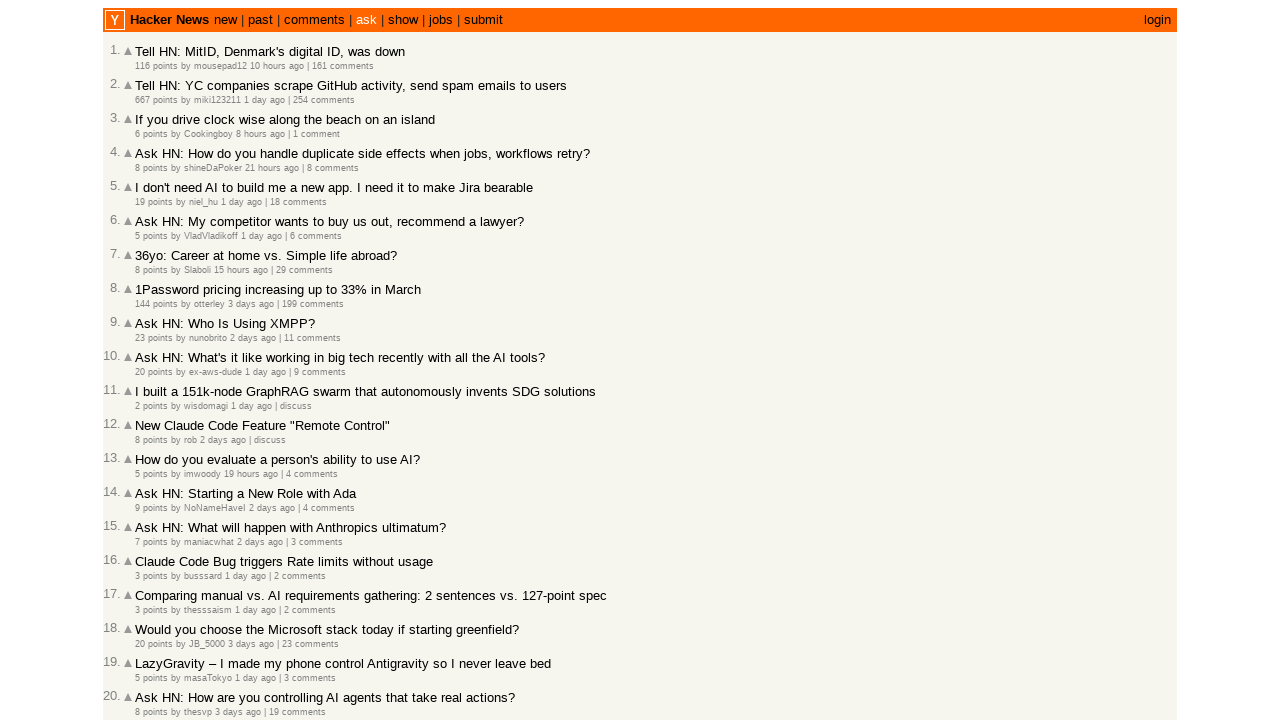

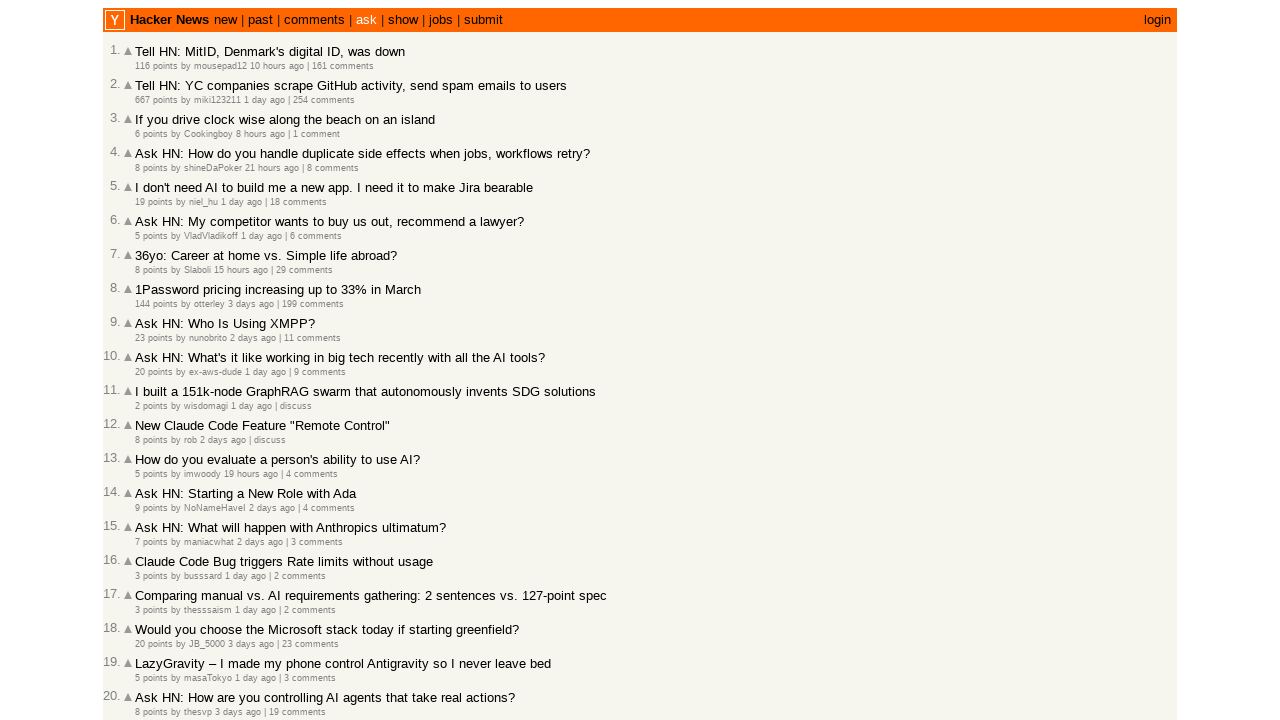